Tests hover dropdown functionality by hovering over a dropdown trigger and clicking a dropdown option, then verifying the selection text

Starting URL: https://seleniumbase.io/demo_page

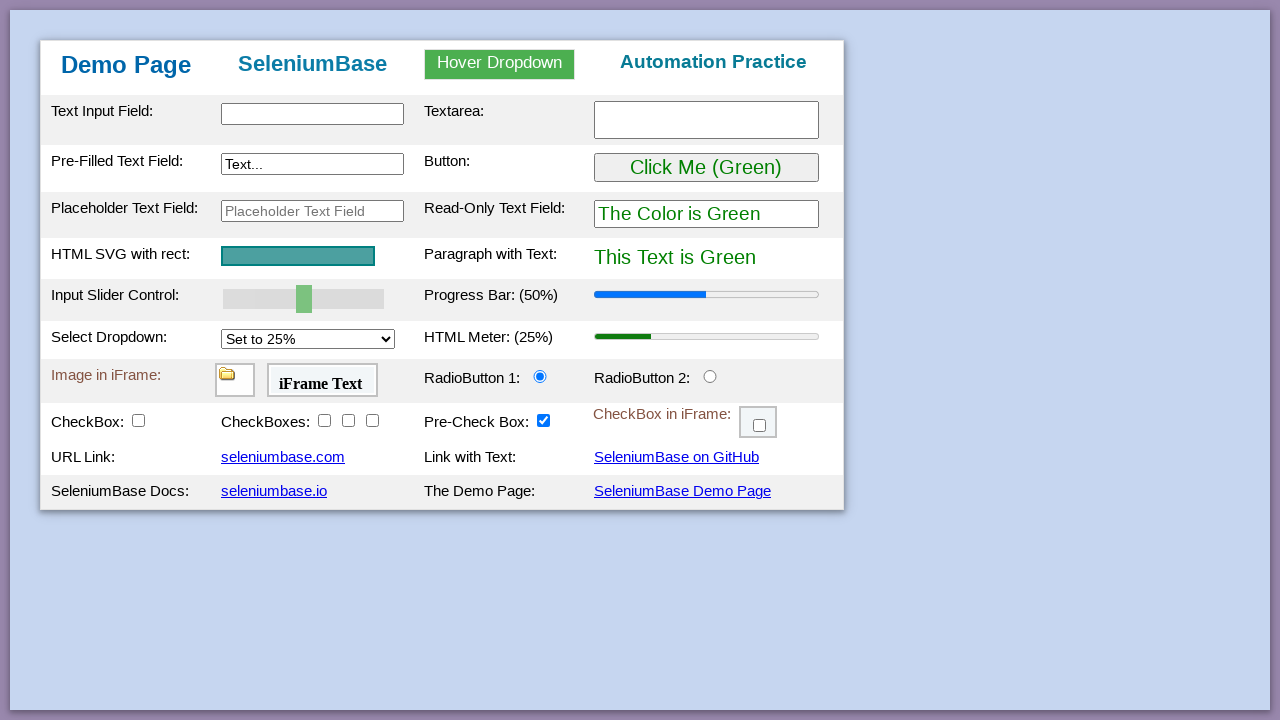

Hovered over dropdown trigger to reveal options at (500, 64) on #myDropdown
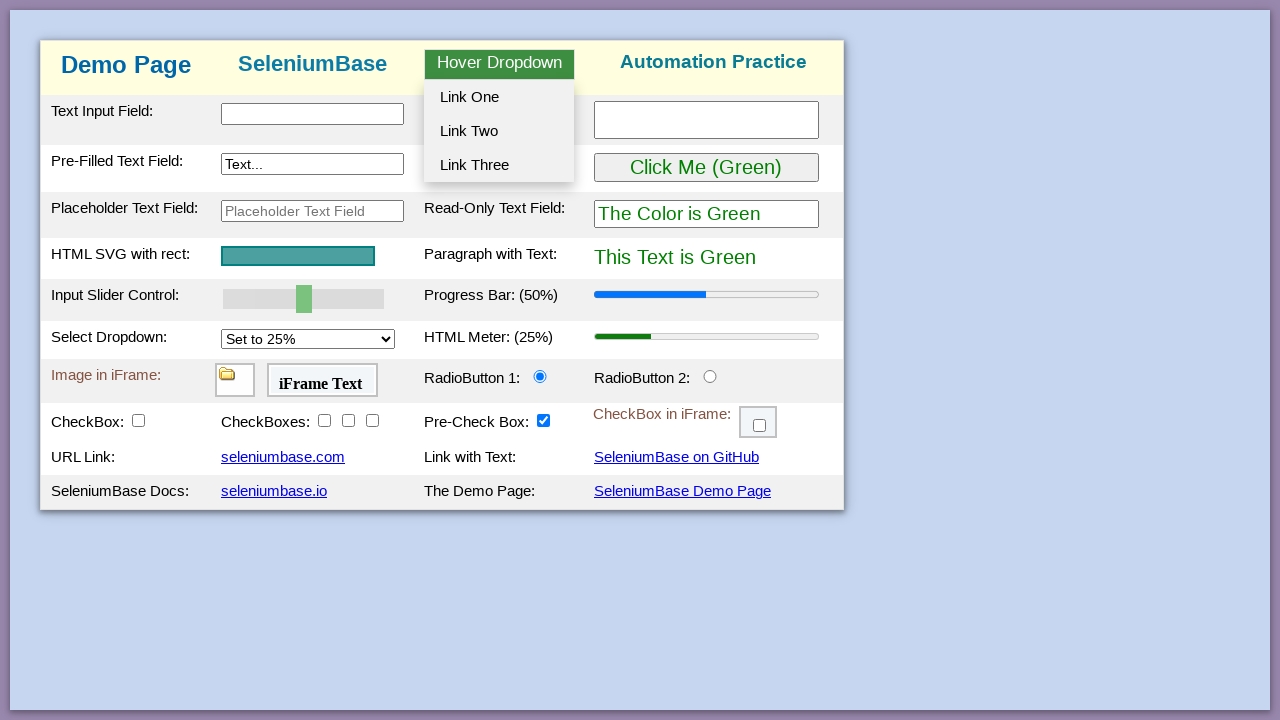

Clicked on dropdown option 2 at (499, 131) on #dropOption2
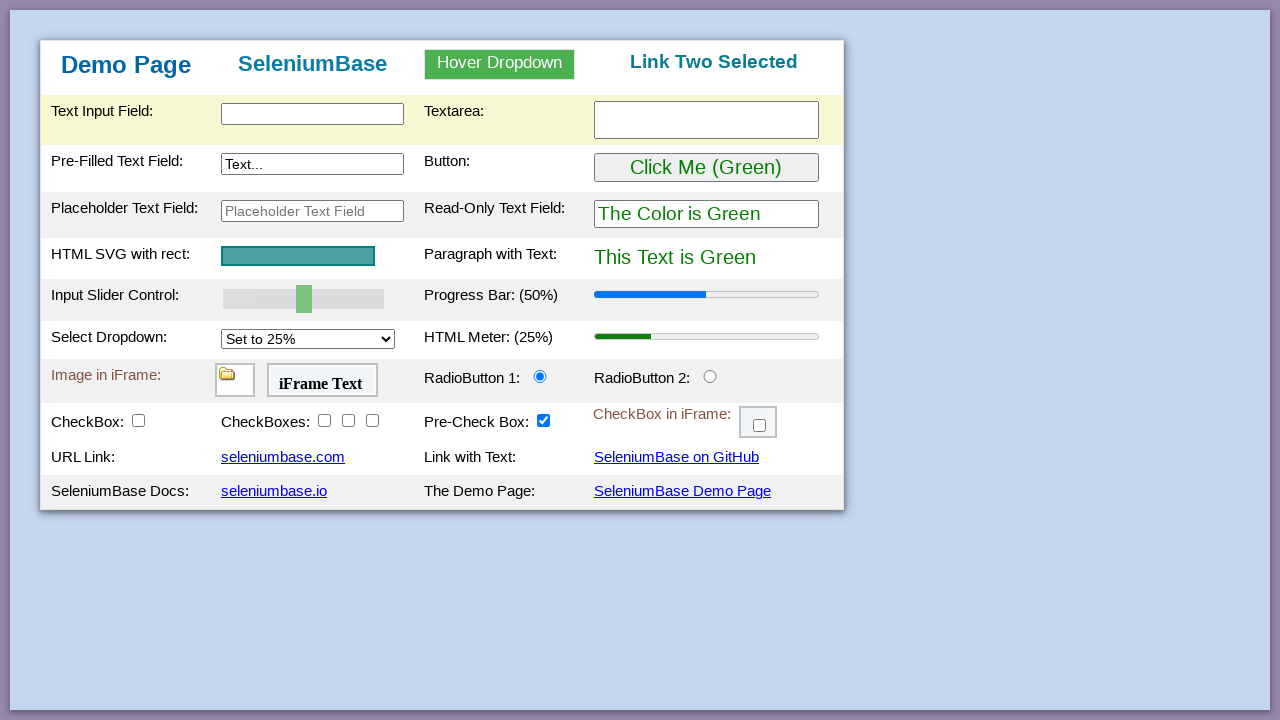

Verified that 'Link Two Selected' text is displayed in h3 element
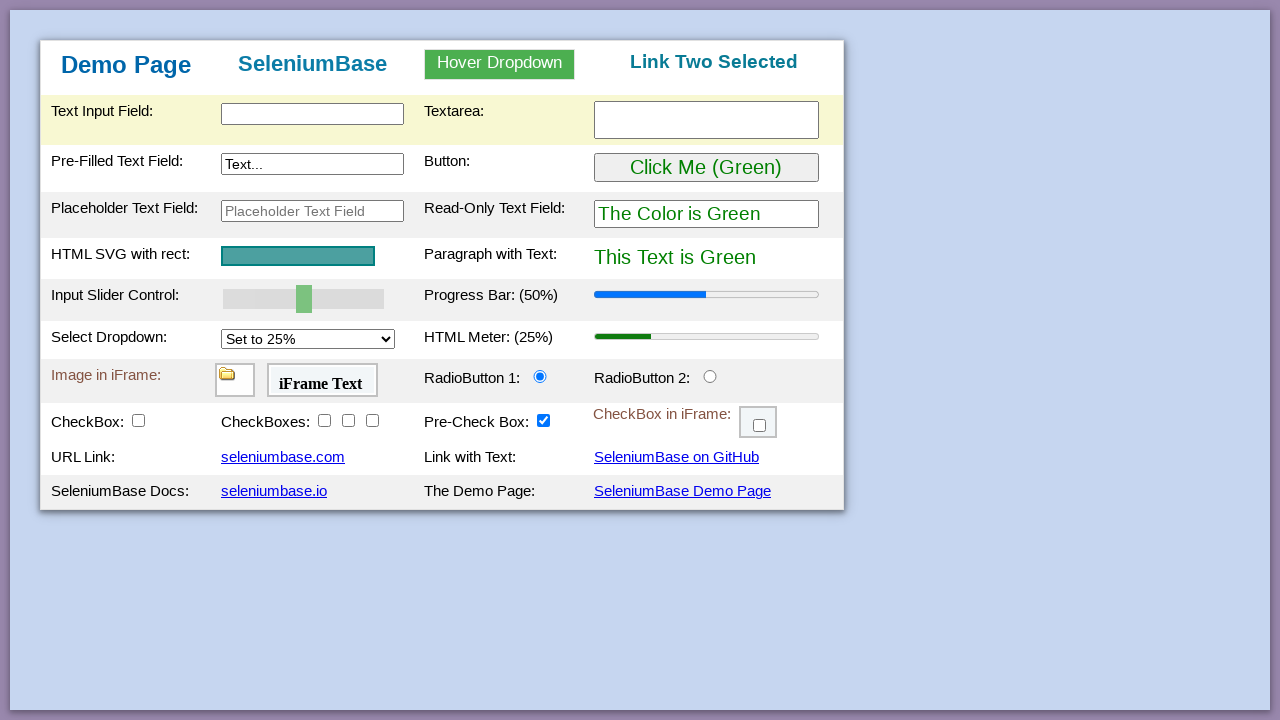

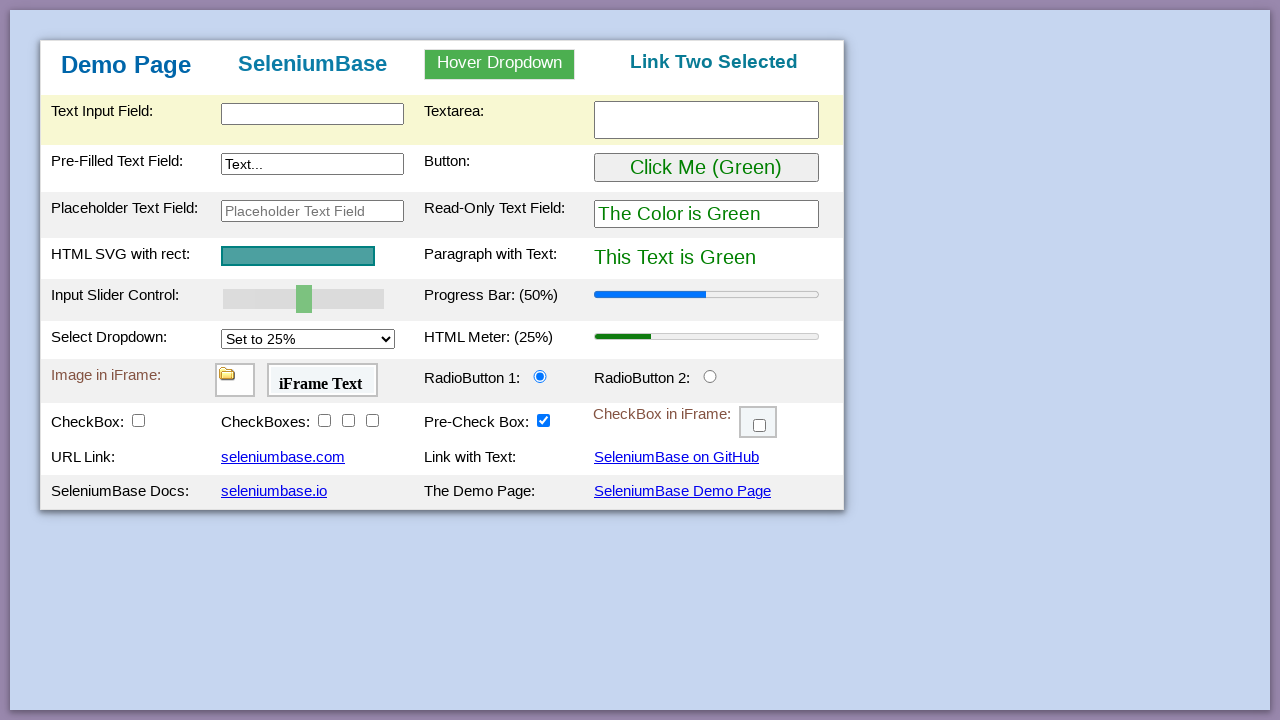